Tests verifying checkbox selection state on a checkboxes demo page

Starting URL: https://the-internet.herokuapp.com/checkboxes

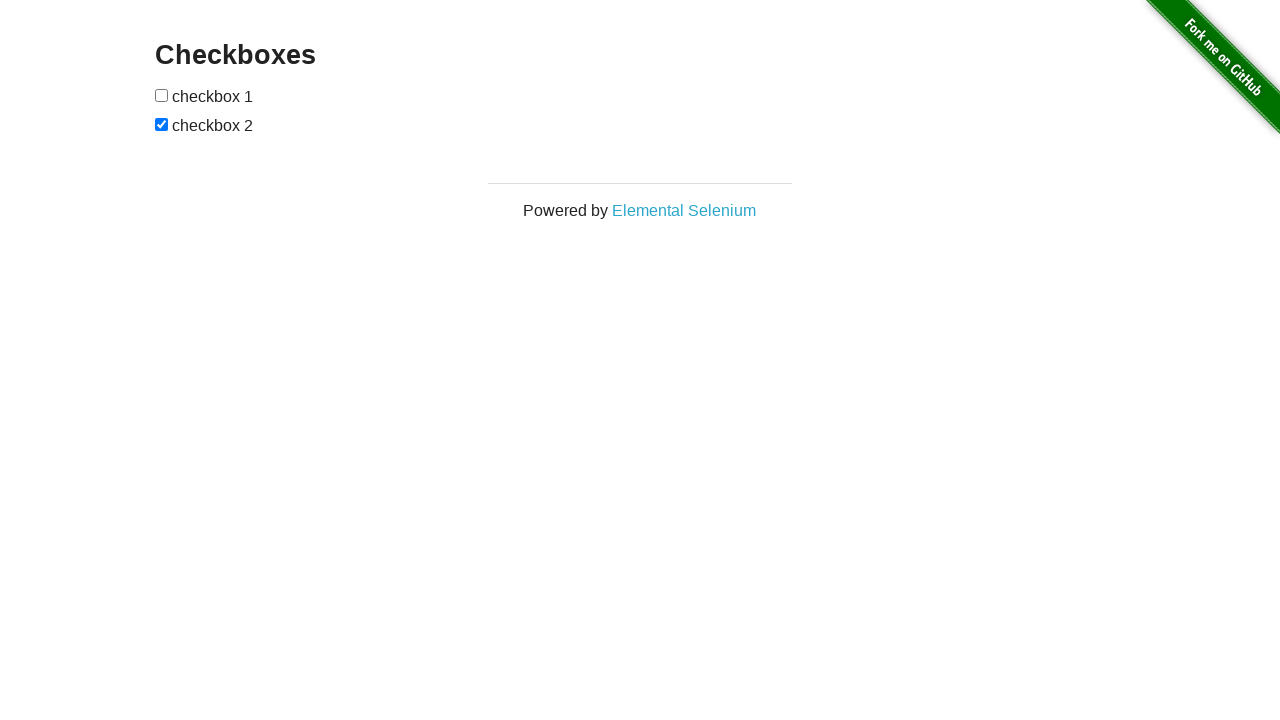

Waited for checkboxes to load on the page
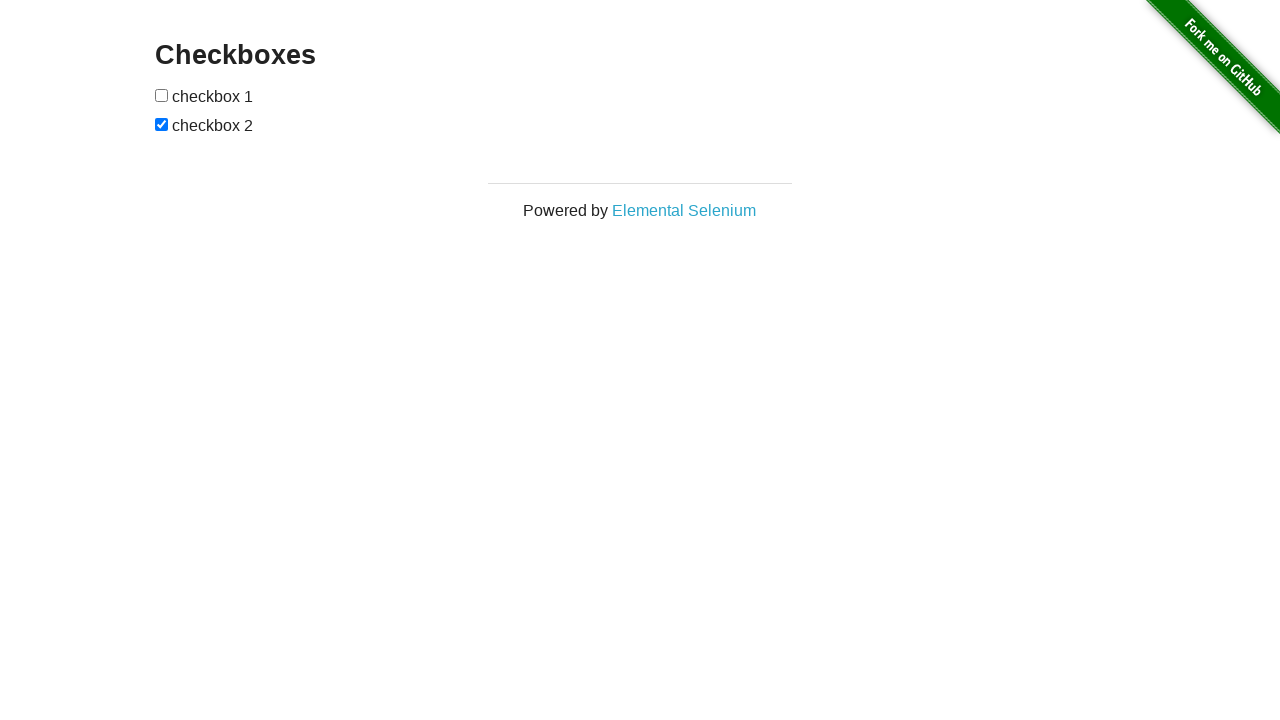

Clicked the first checkbox to toggle its selection state at (162, 95) on input[type='checkbox']:first-of-type
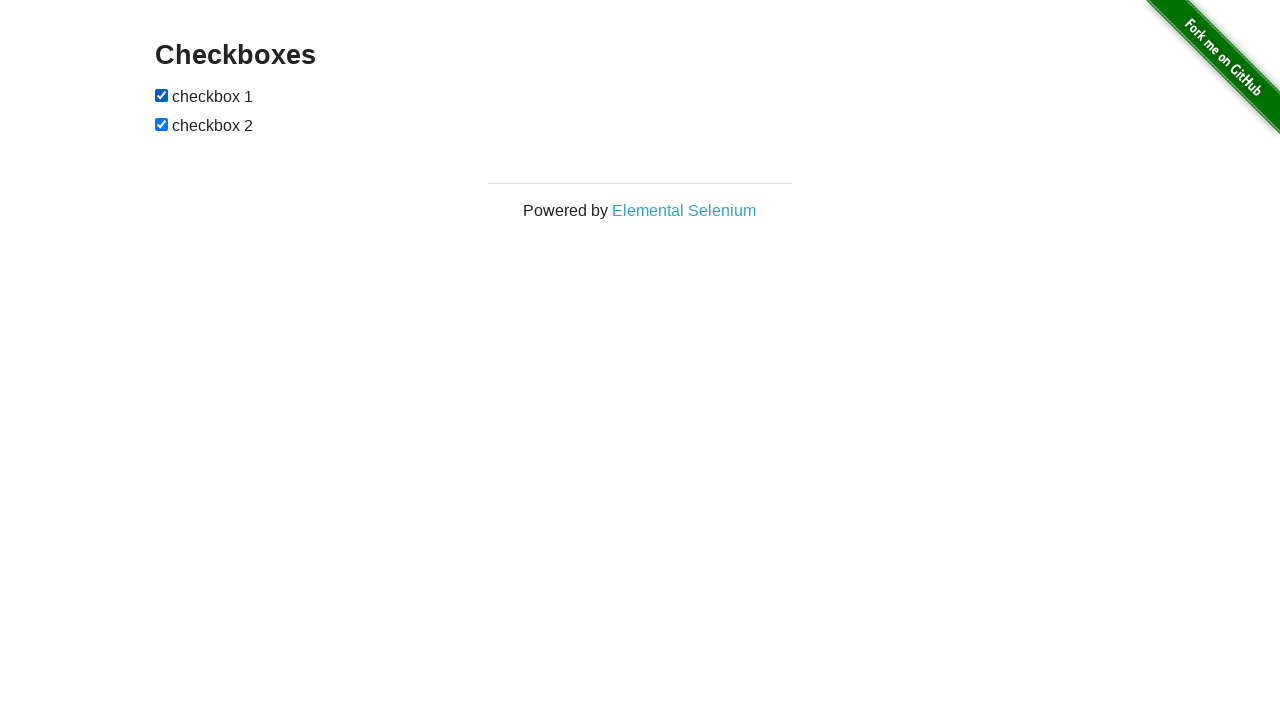

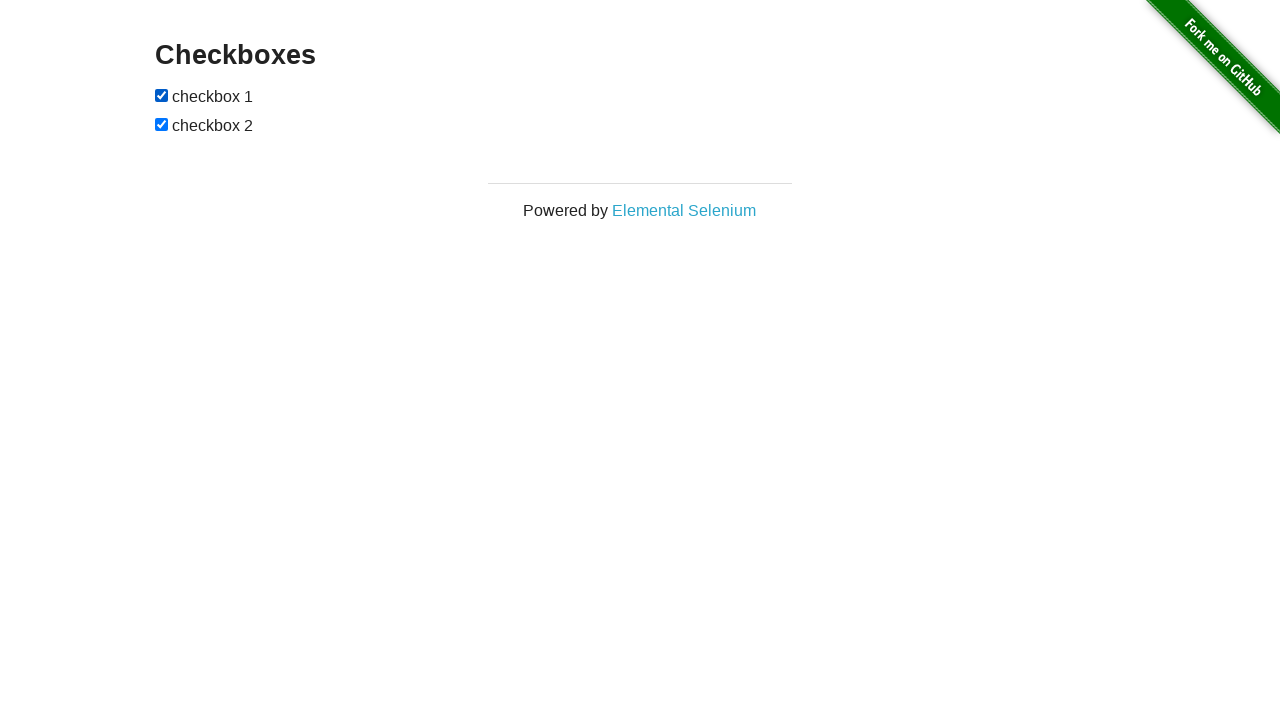